Tests adding specific grocery products to shopping cart by finding products by name and clicking their Add to Cart buttons on an e-commerce practice site

Starting URL: https://rahulshettyacademy.com/seleniumPractise/#/

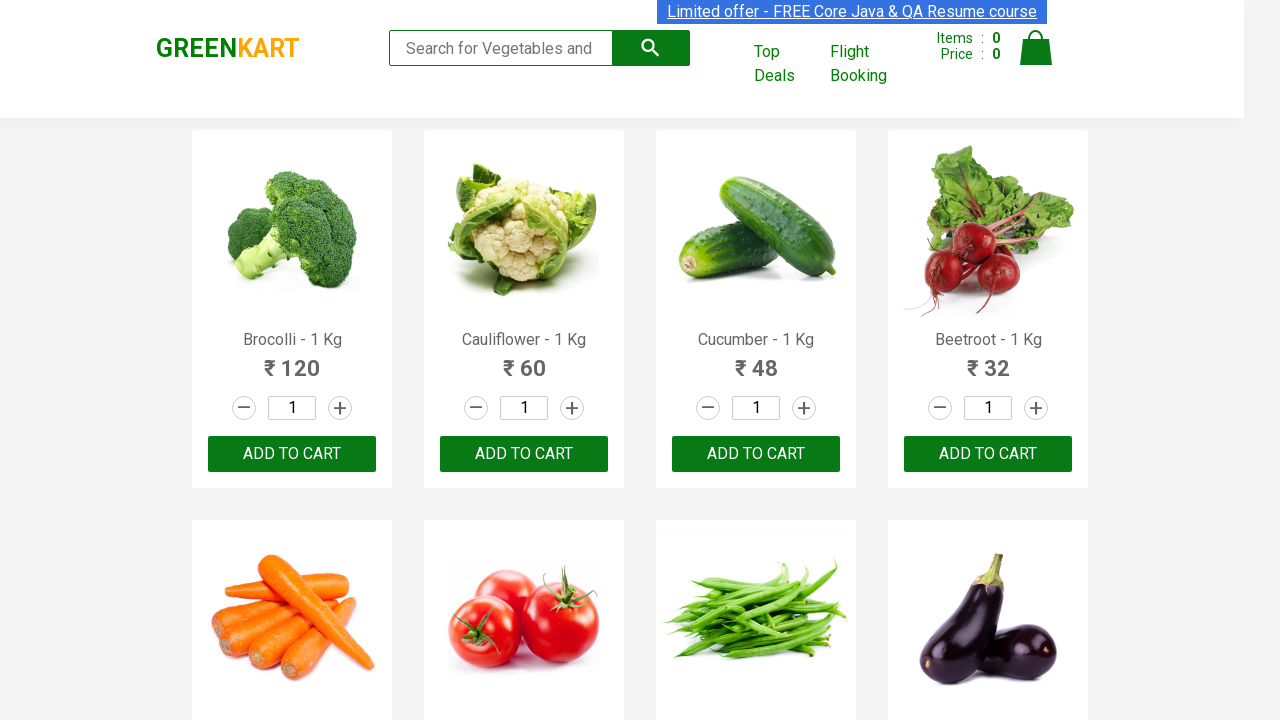

Waited for product names to load on the page
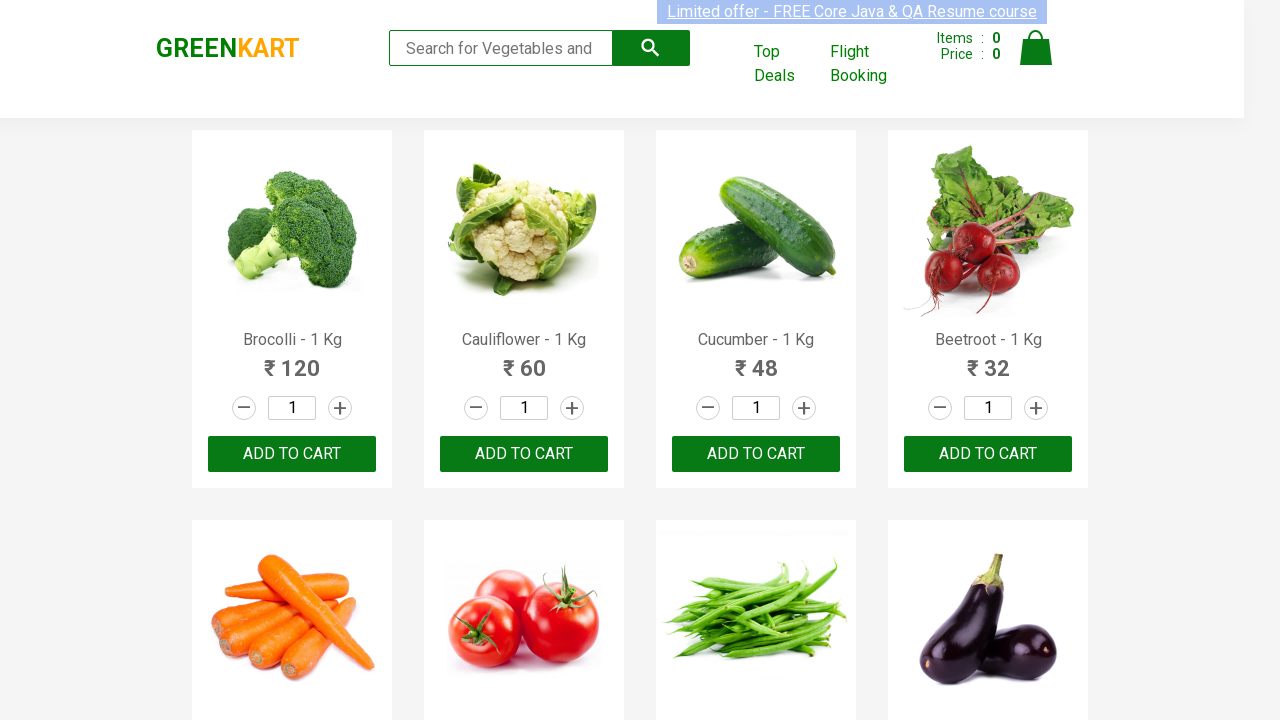

Defined list of grocery items needed: Cucumber, Cauliflower, Beetroot, Carrot
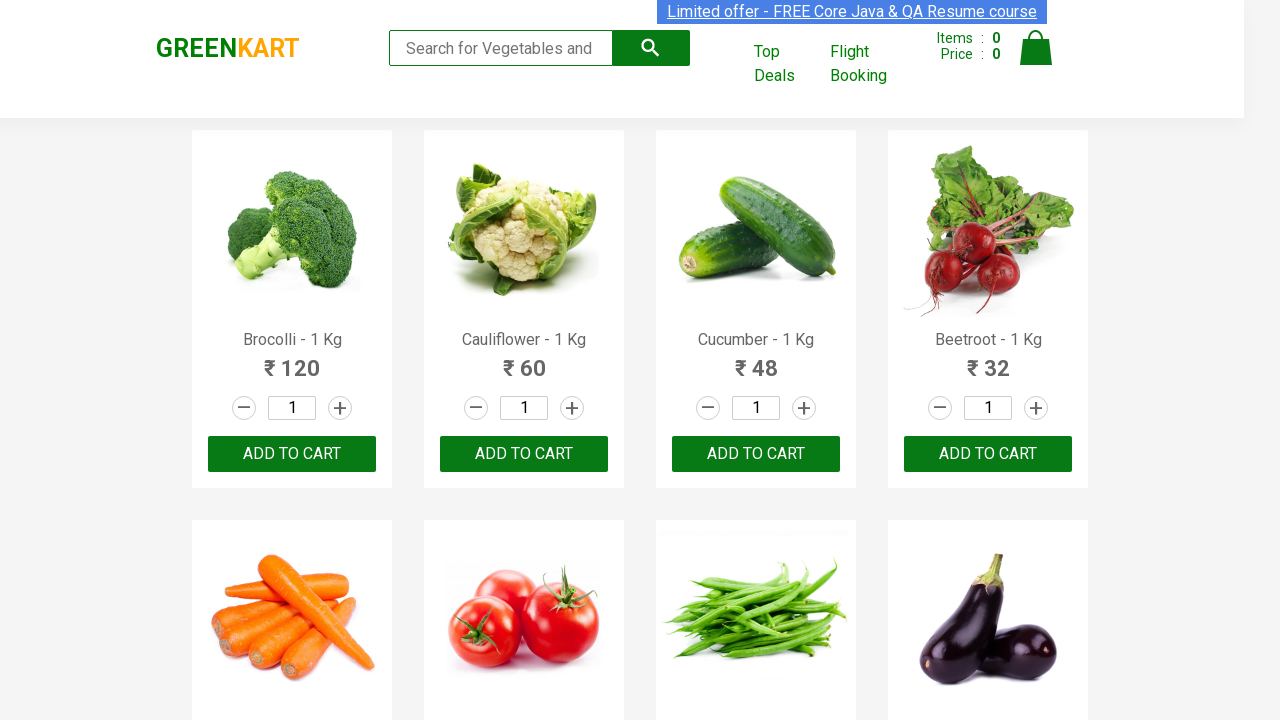

Retrieved all product names from the page
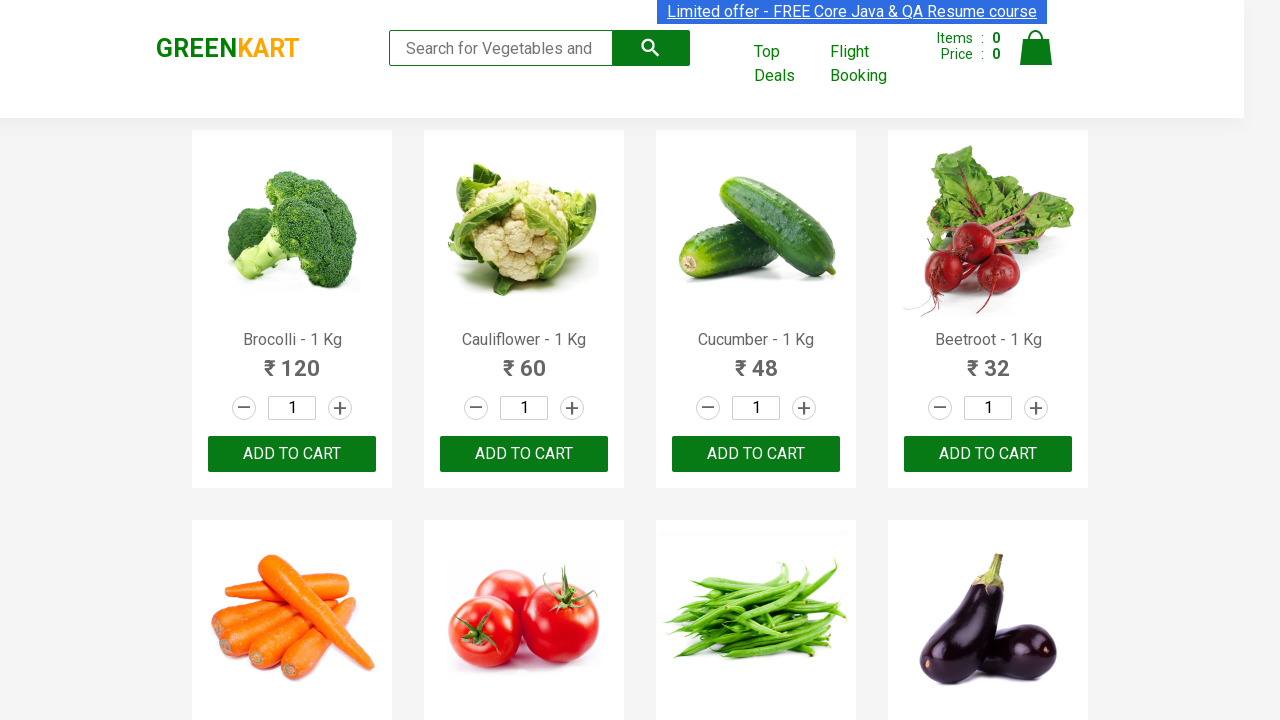

Clicked 'Add to Cart' button for Cauliflower at (524, 454) on xpath=//*[@class='product-action'] >> nth=1
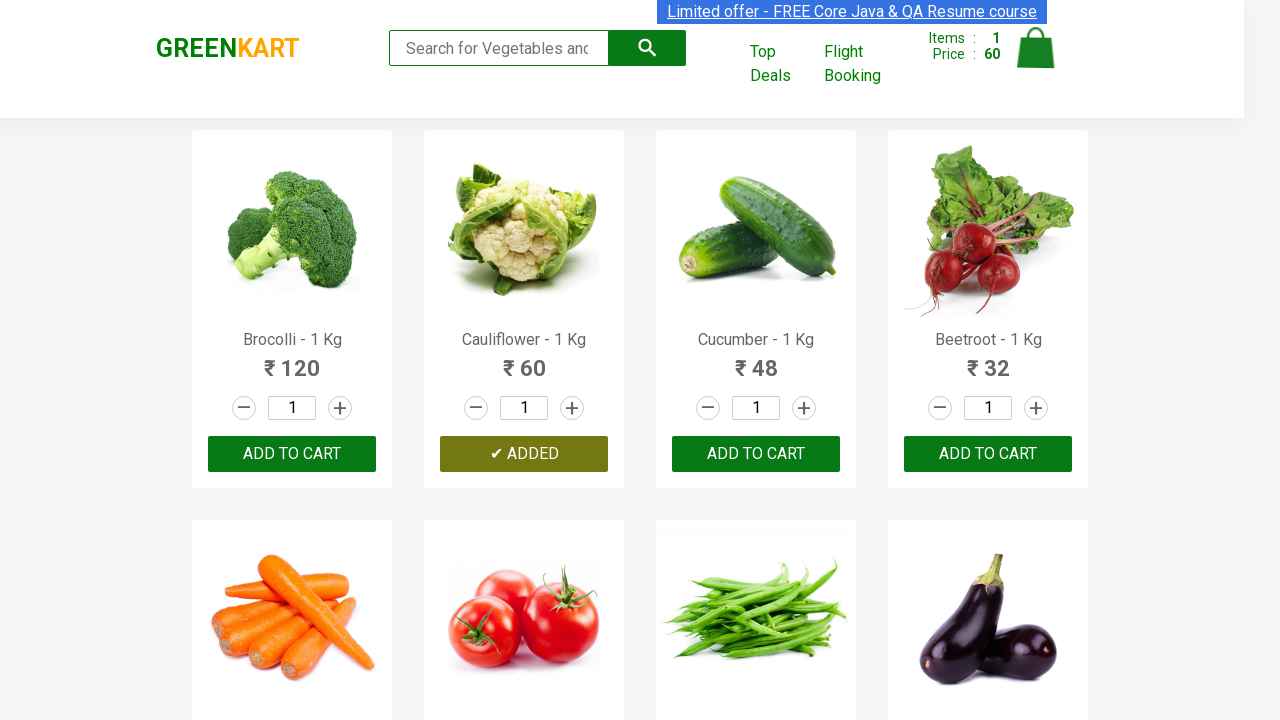

Clicked 'Add to Cart' button for Cucumber at (756, 454) on xpath=//*[@class='product-action'] >> nth=2
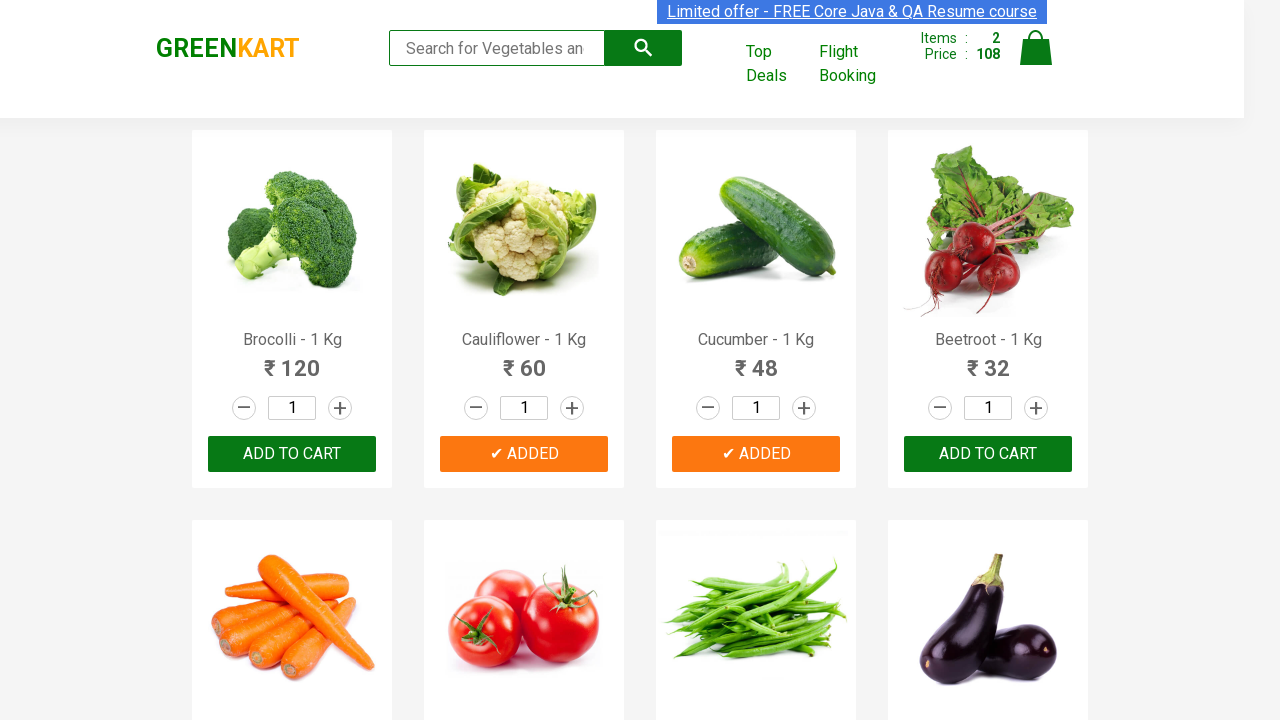

Clicked 'Add to Cart' button for Beetroot at (988, 454) on xpath=//*[@class='product-action'] >> nth=3
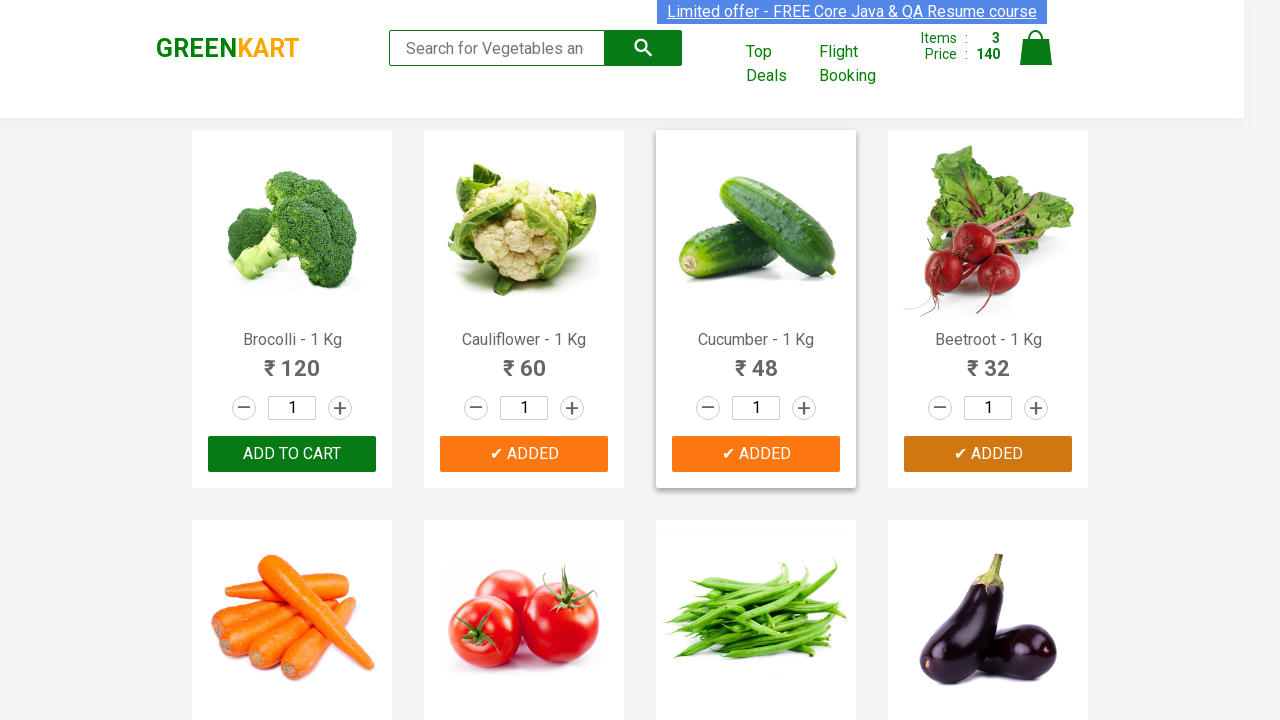

Clicked 'Add to Cart' button for Carrot at (292, 360) on xpath=//*[@class='product-action'] >> nth=4
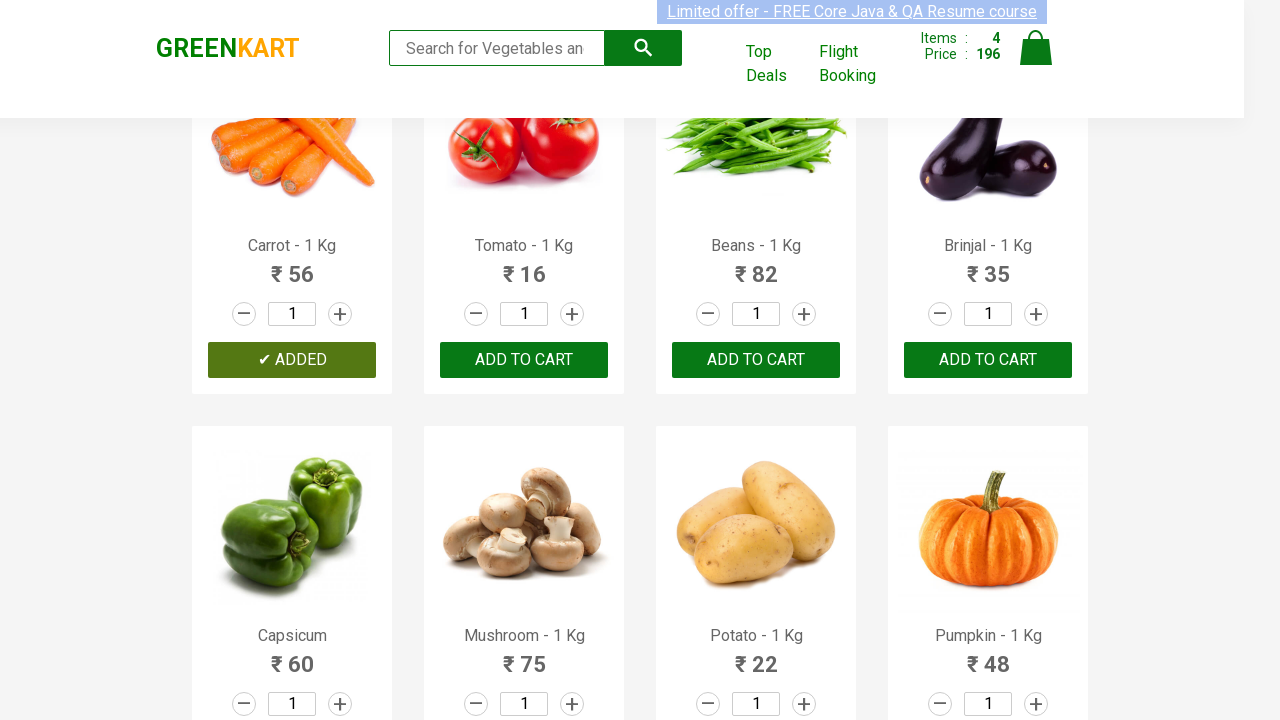

Verified that cart information is displayed on the page
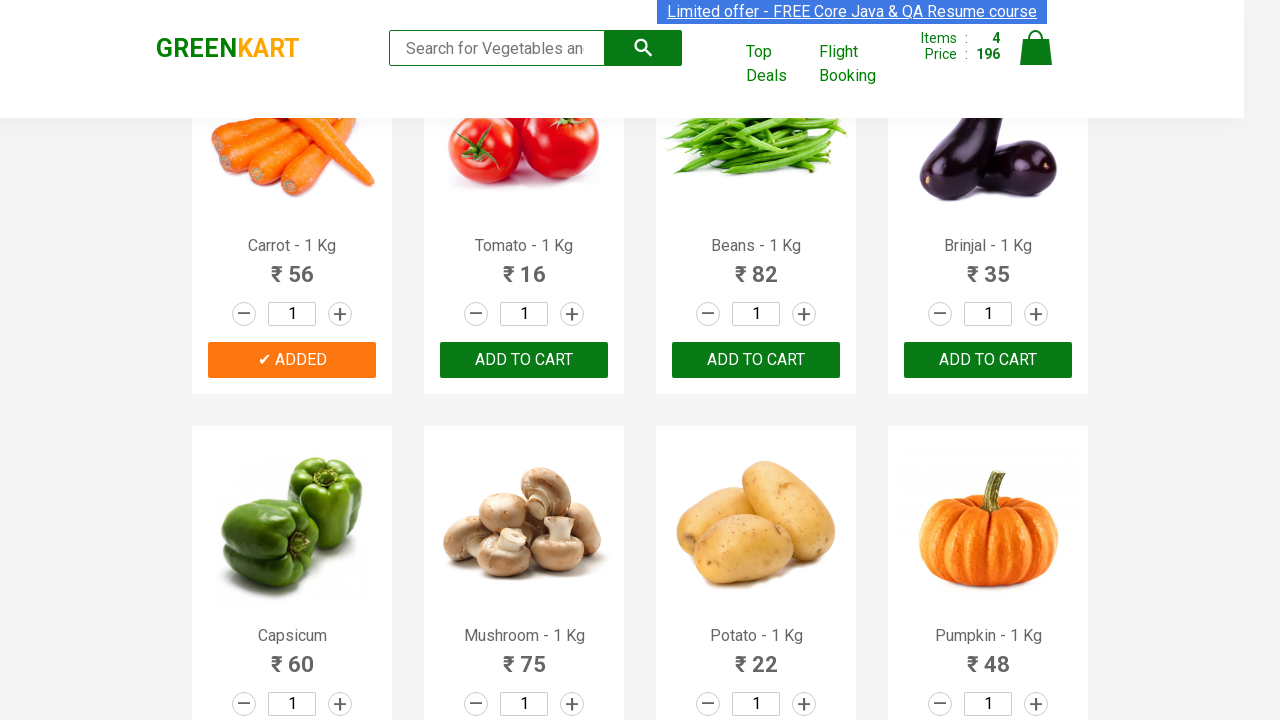

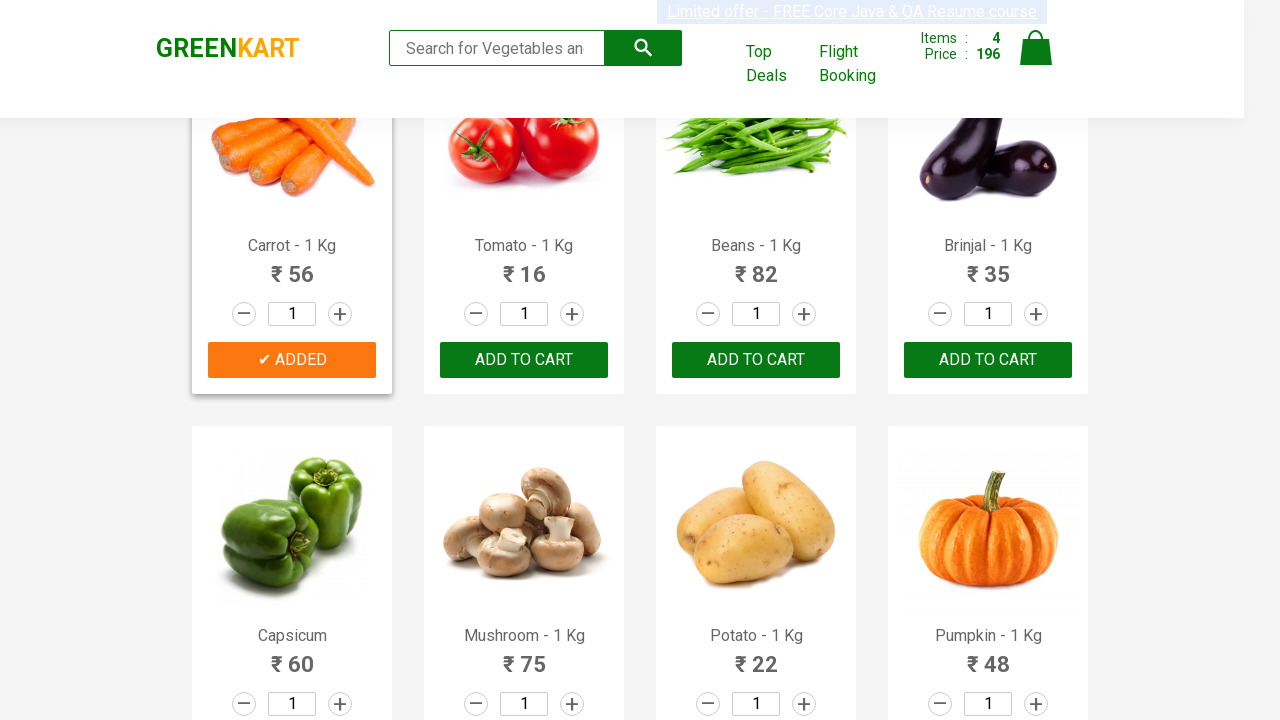